Places an order by filling out the purchase form with customer details

Starting URL: https://www.demoblaze.com/cart.html

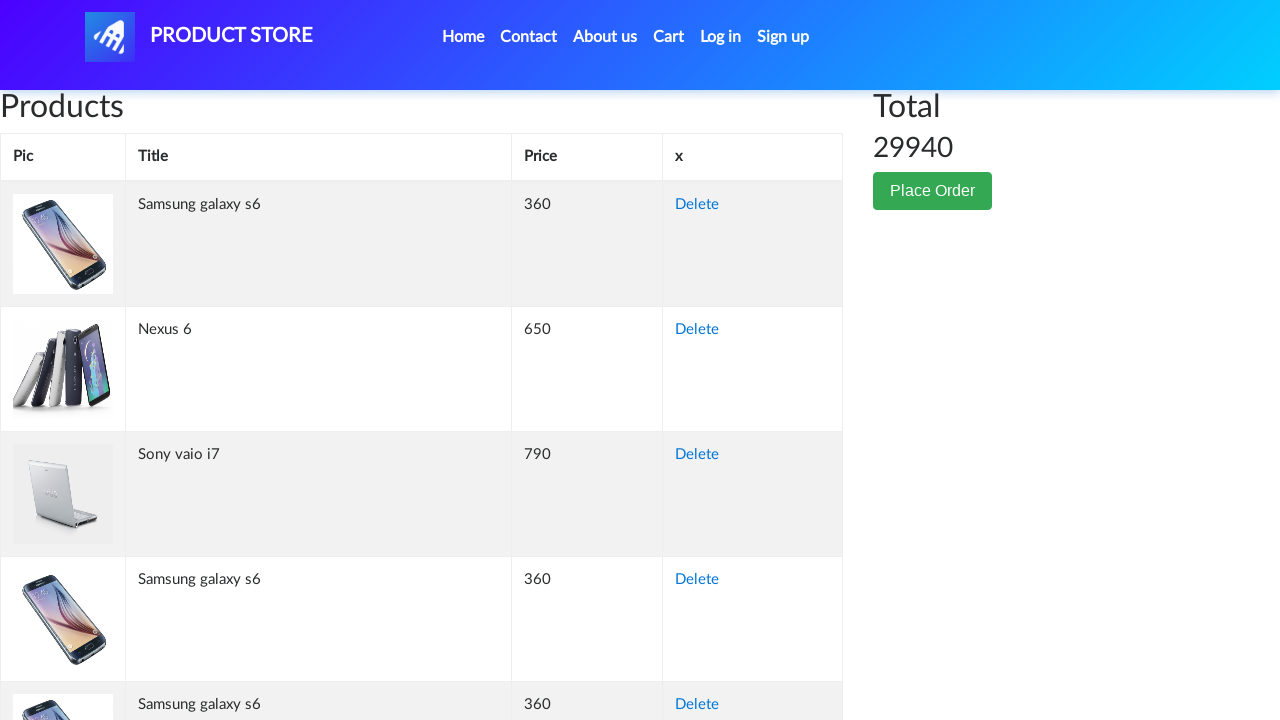

Clicked Place Order button to open order modal at (933, 191) on button[data-target='#orderModal']
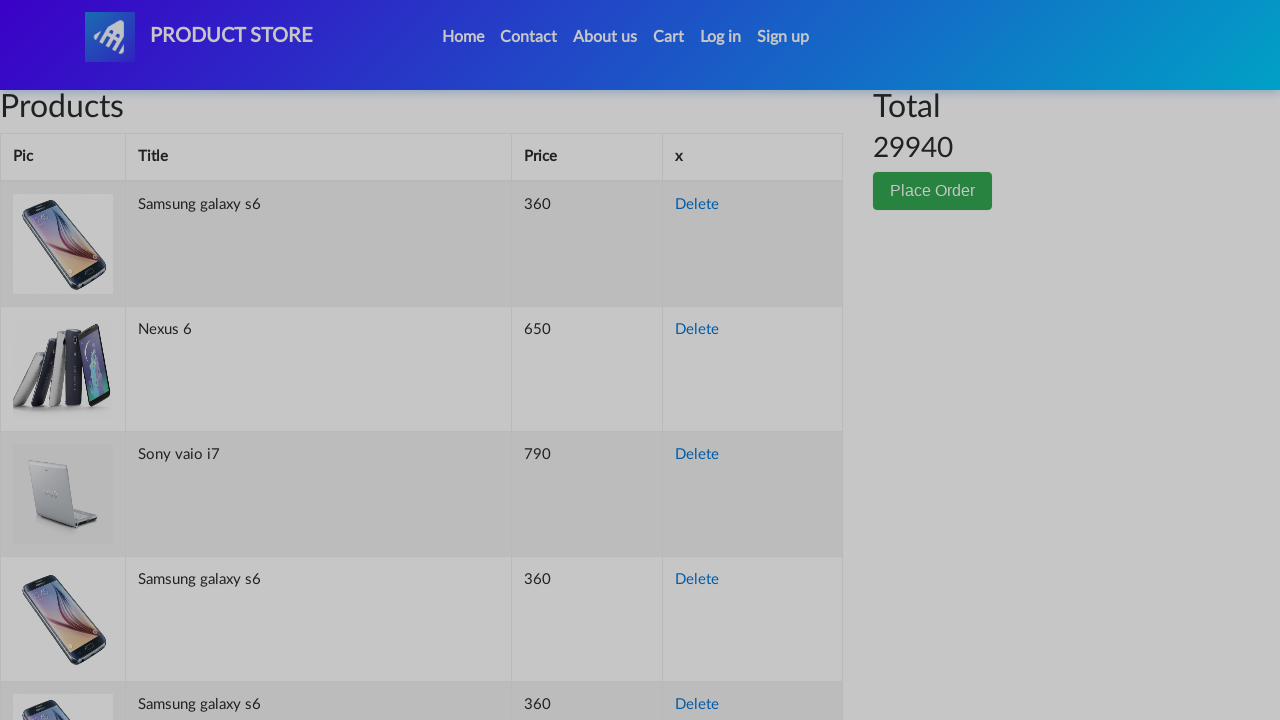

Order modal appeared and is visible
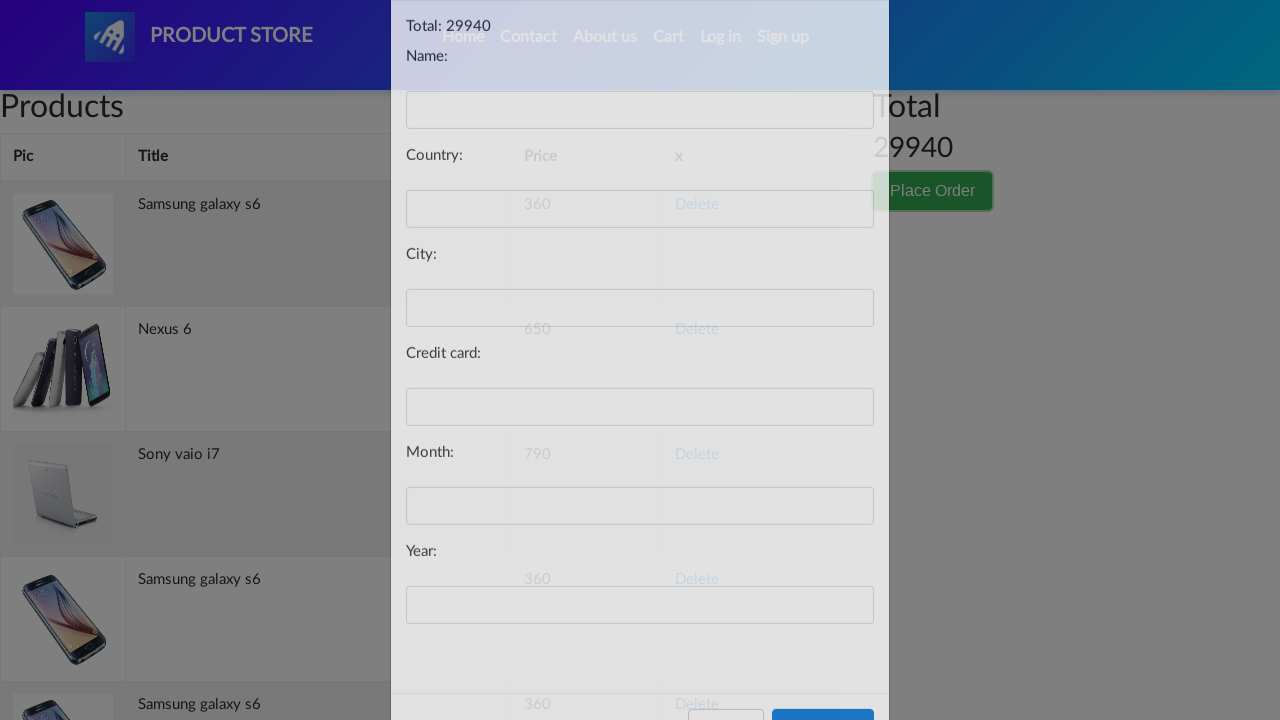

Filled name field with 'John Smith' on #name
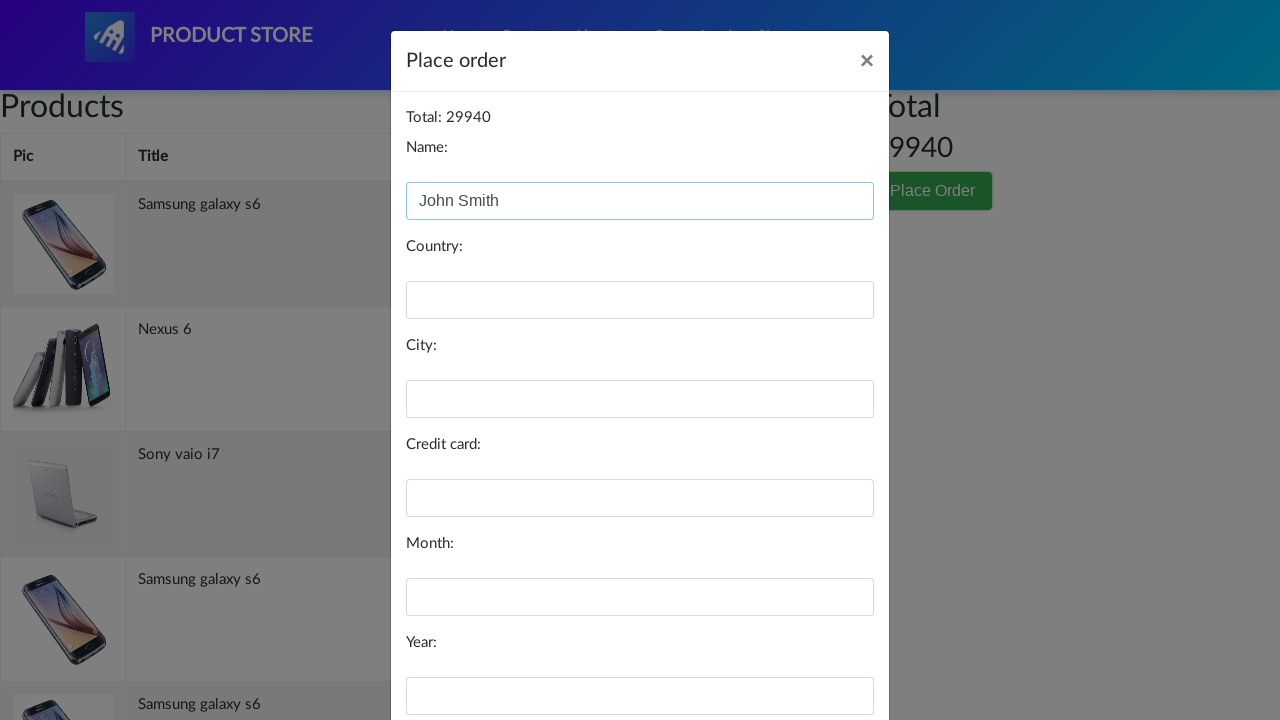

Filled country field with 'United States' on #country
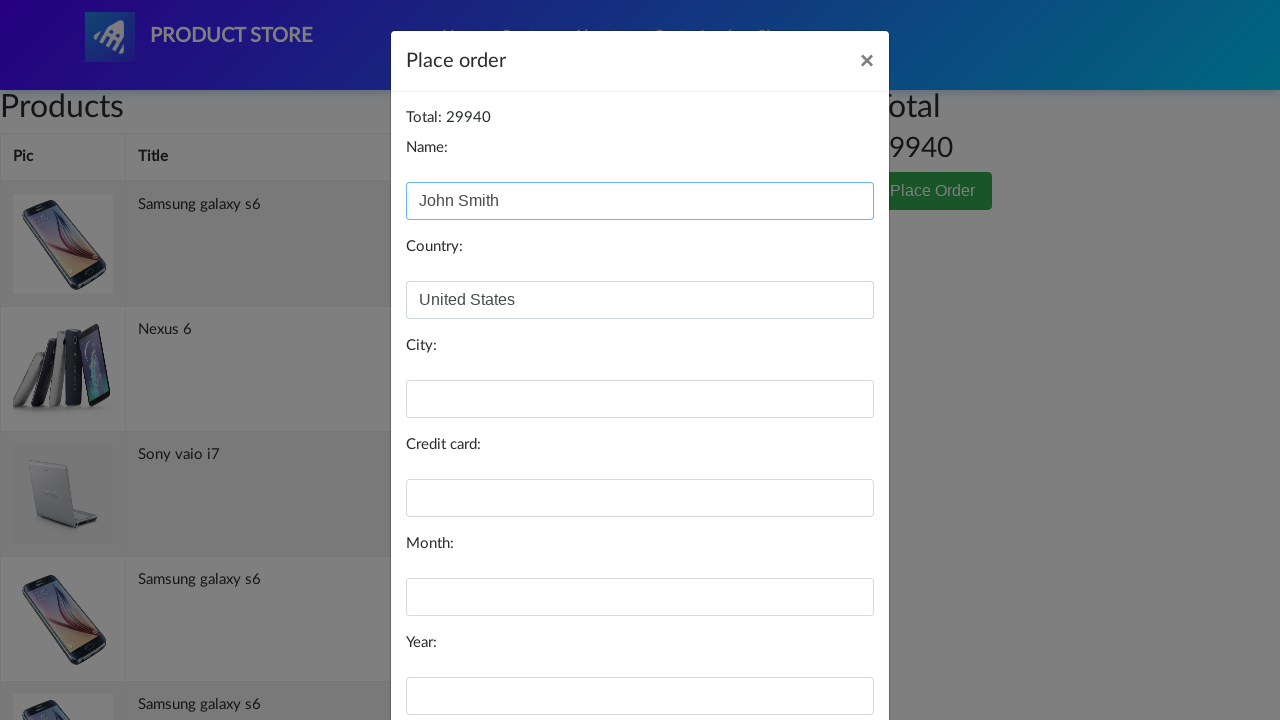

Filled city field with 'New York' on #city
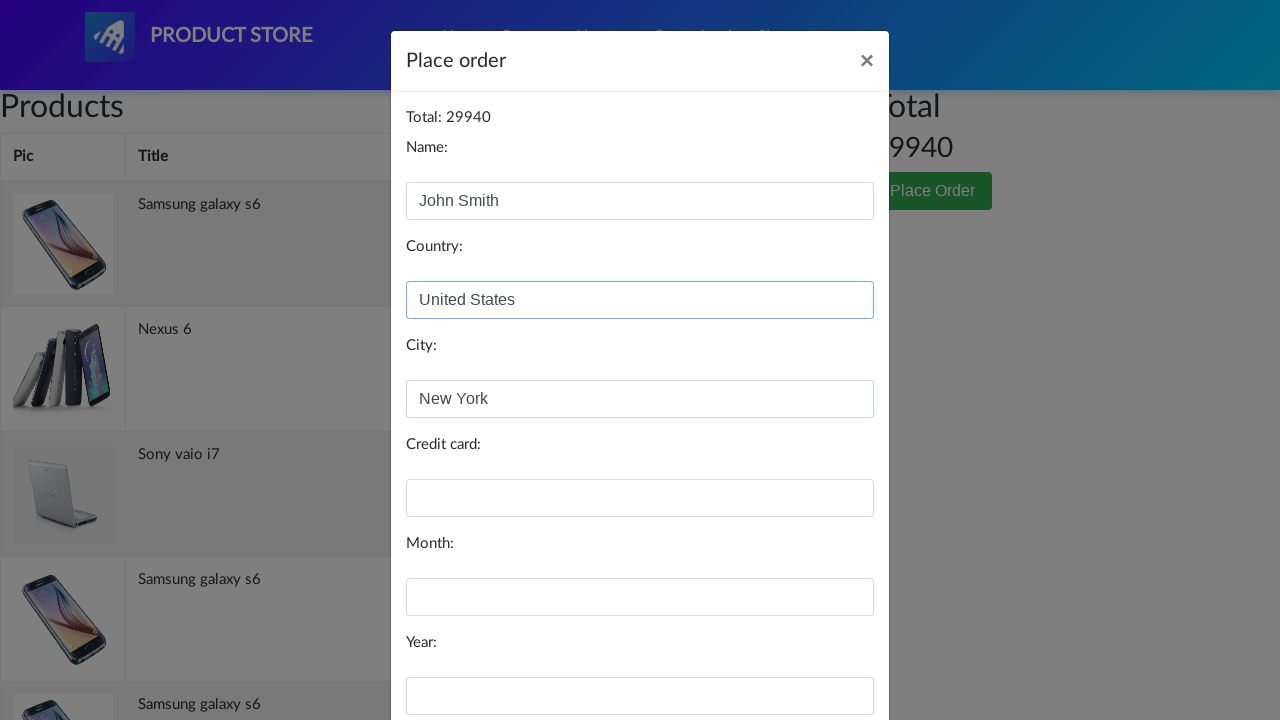

Filled card field with test credit card number on #card
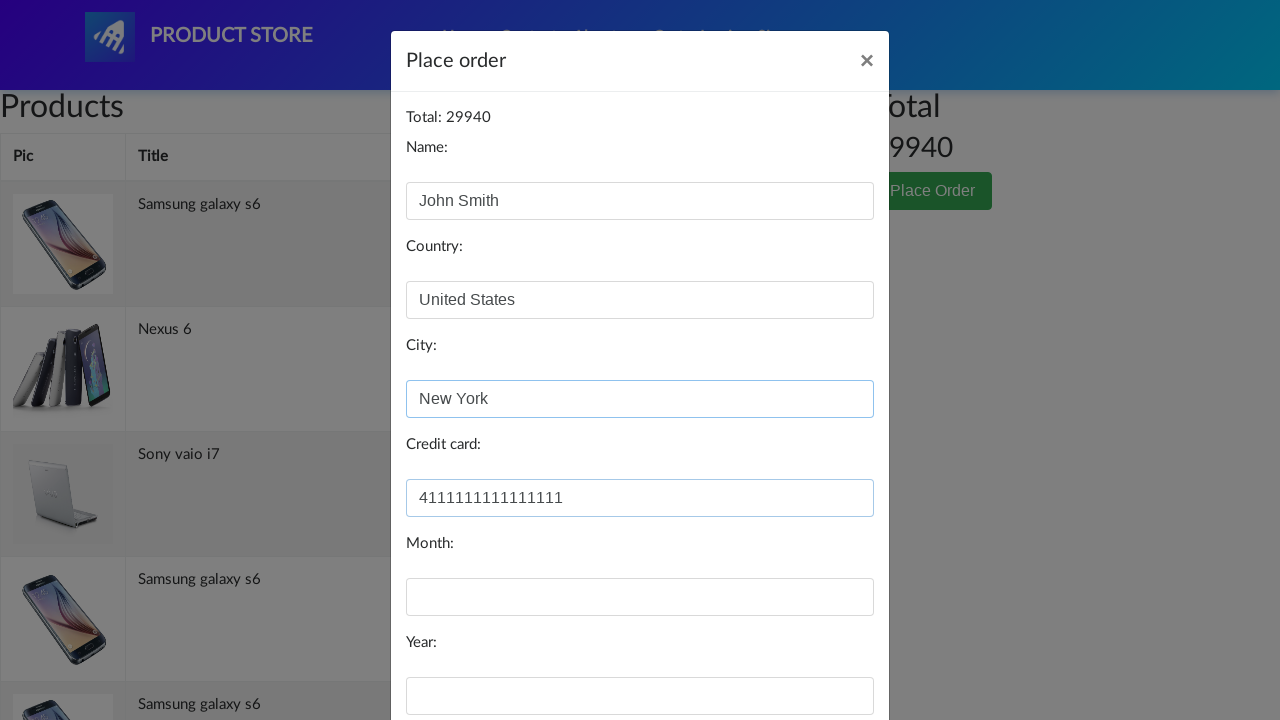

Filled month field with '12' on #month
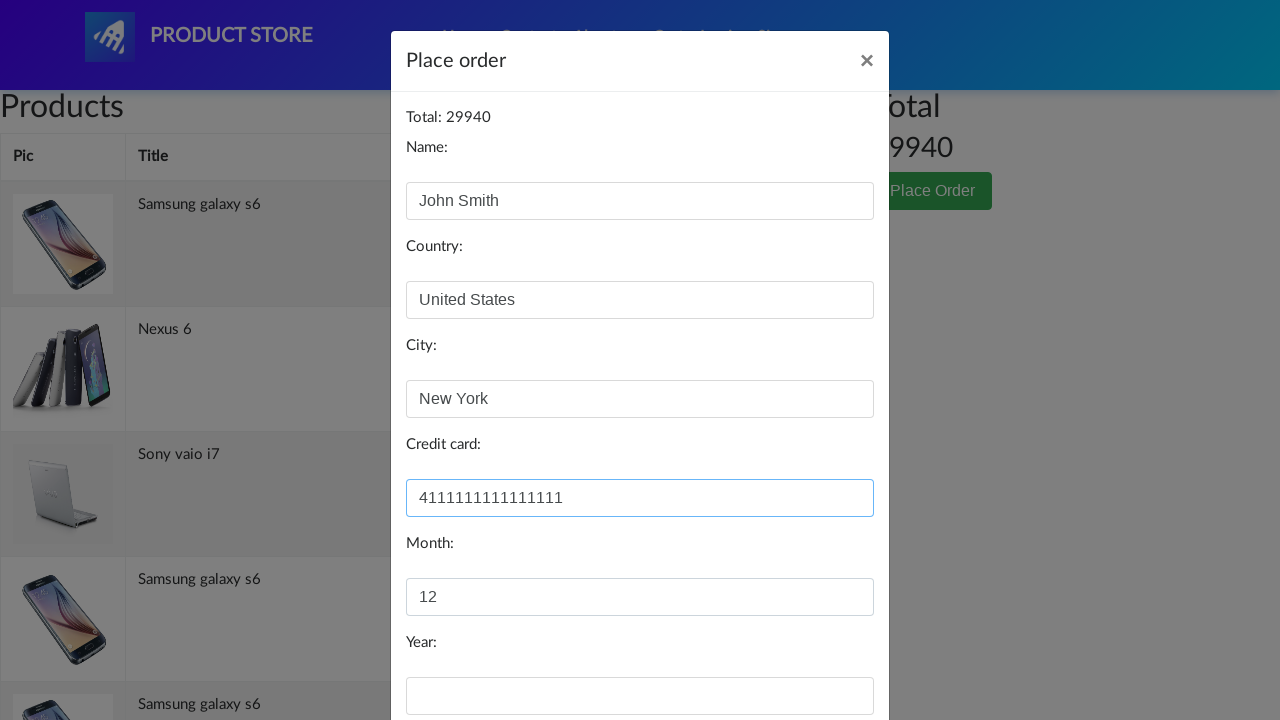

Filled year field with '2025' on #year
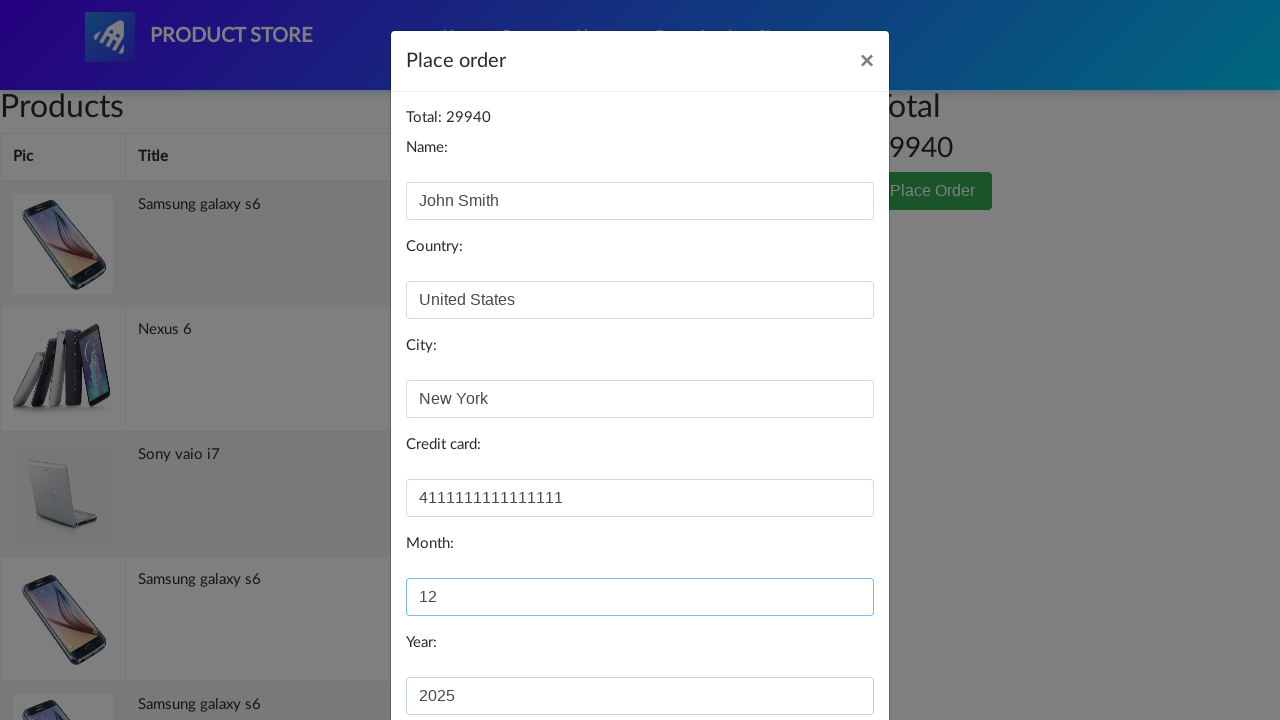

Clicked Purchase button to submit order at (823, 655) on button[onclick='purchaseOrder()']
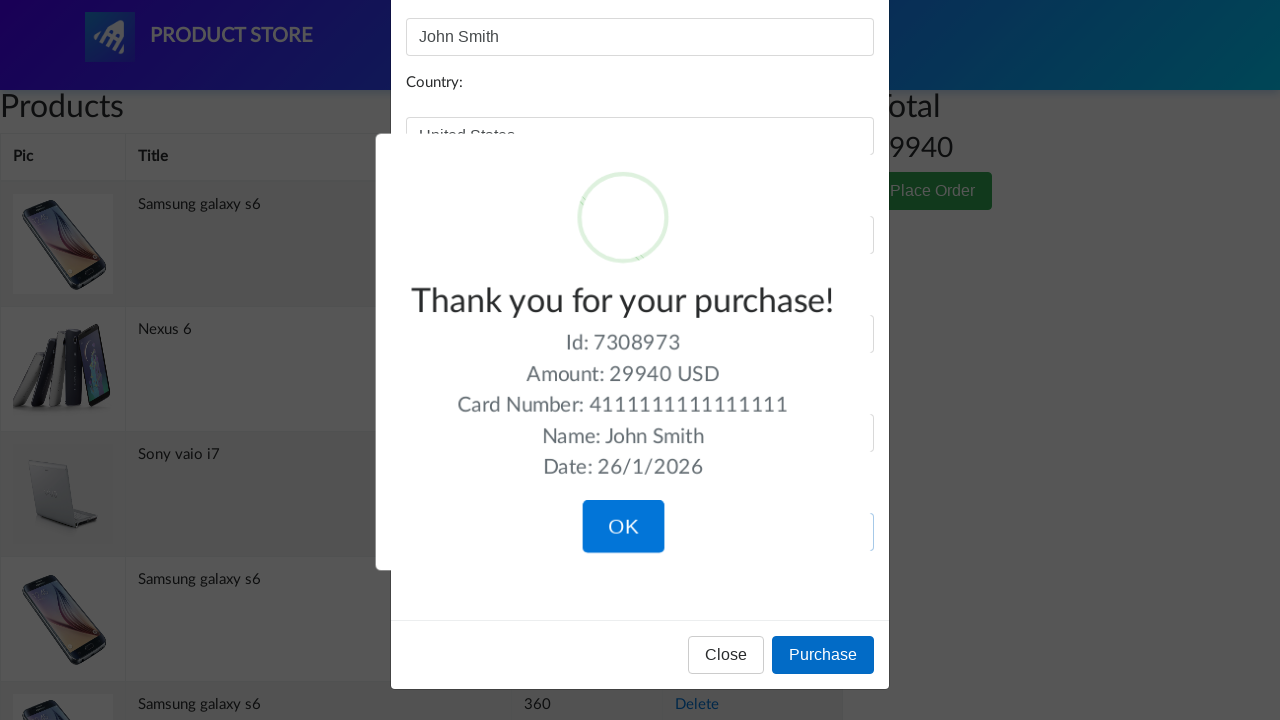

Order confirmation message appeared with 'Thank you for your purchase!' text
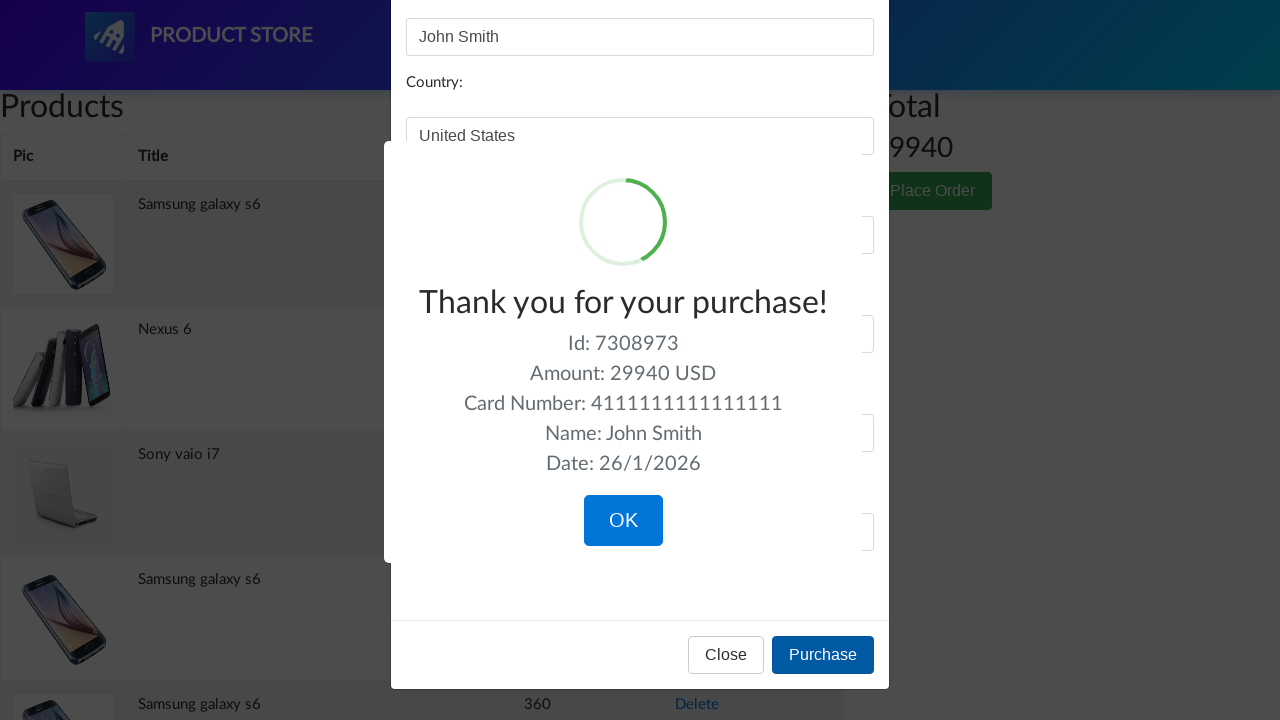

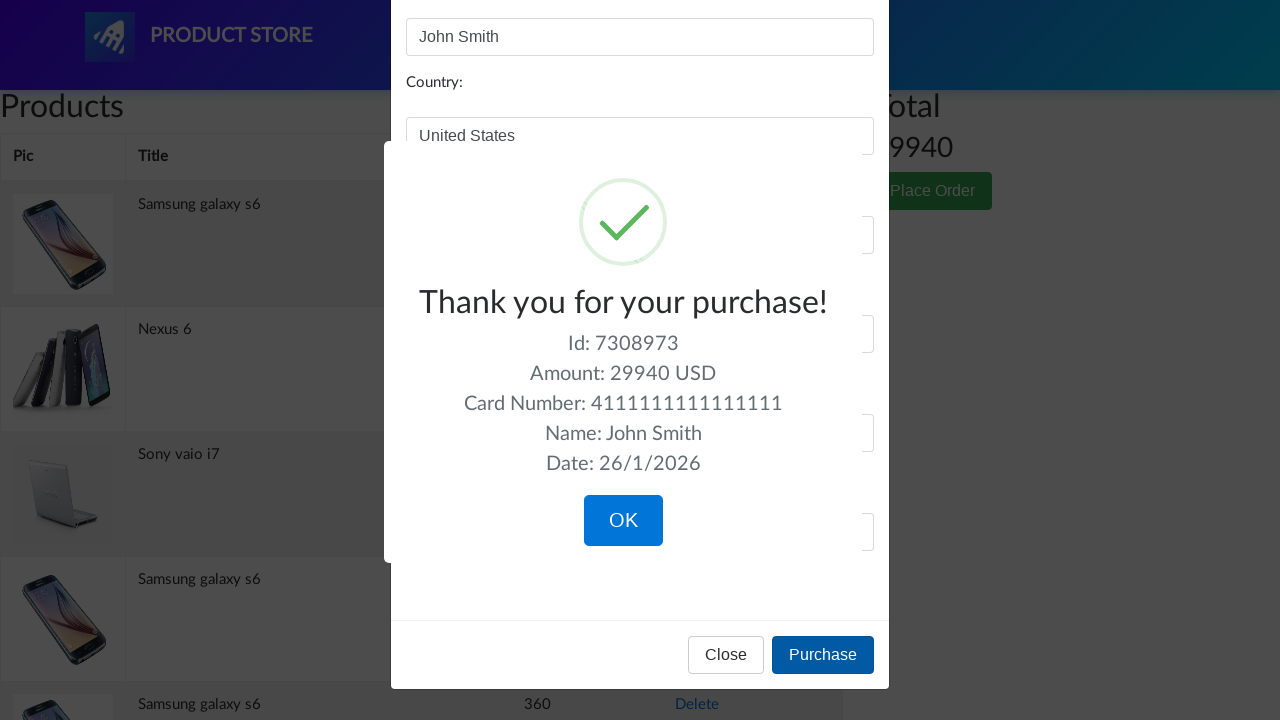